Navigates to a registration demo page and verifies that radio button options are present

Starting URL: https://demo.automationtesting.in/Register.html

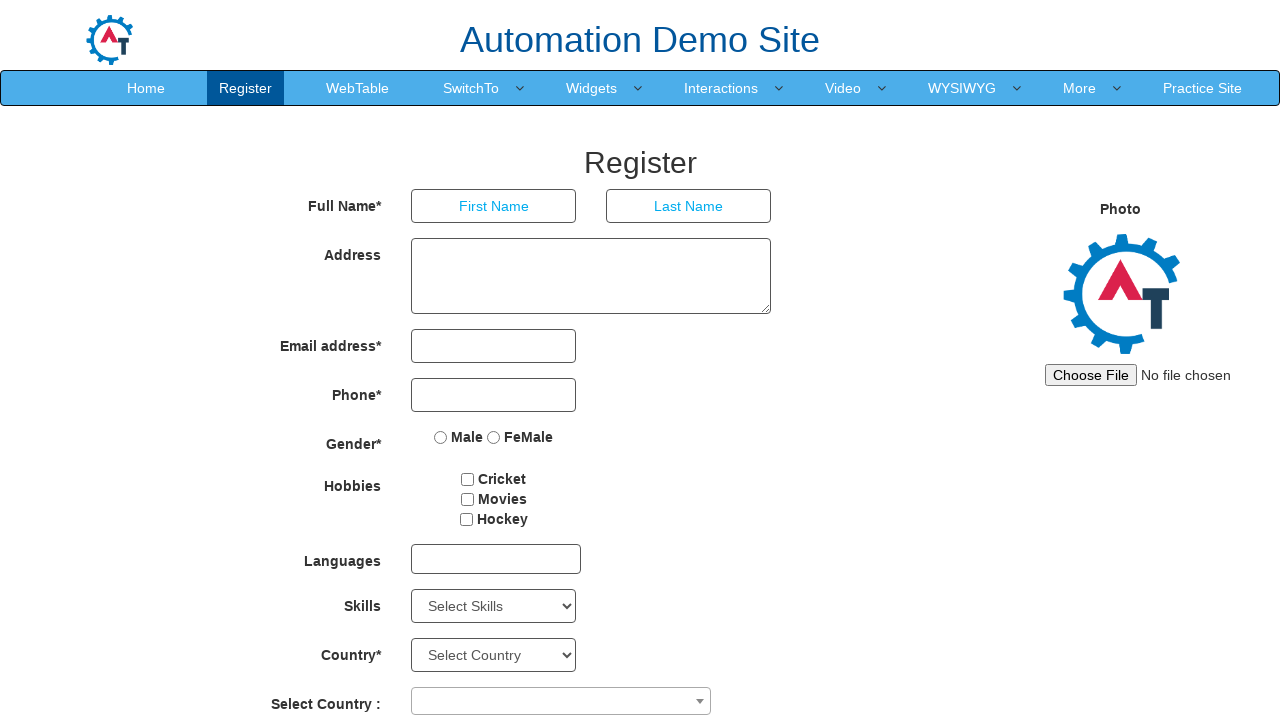

Clicked simple alert button
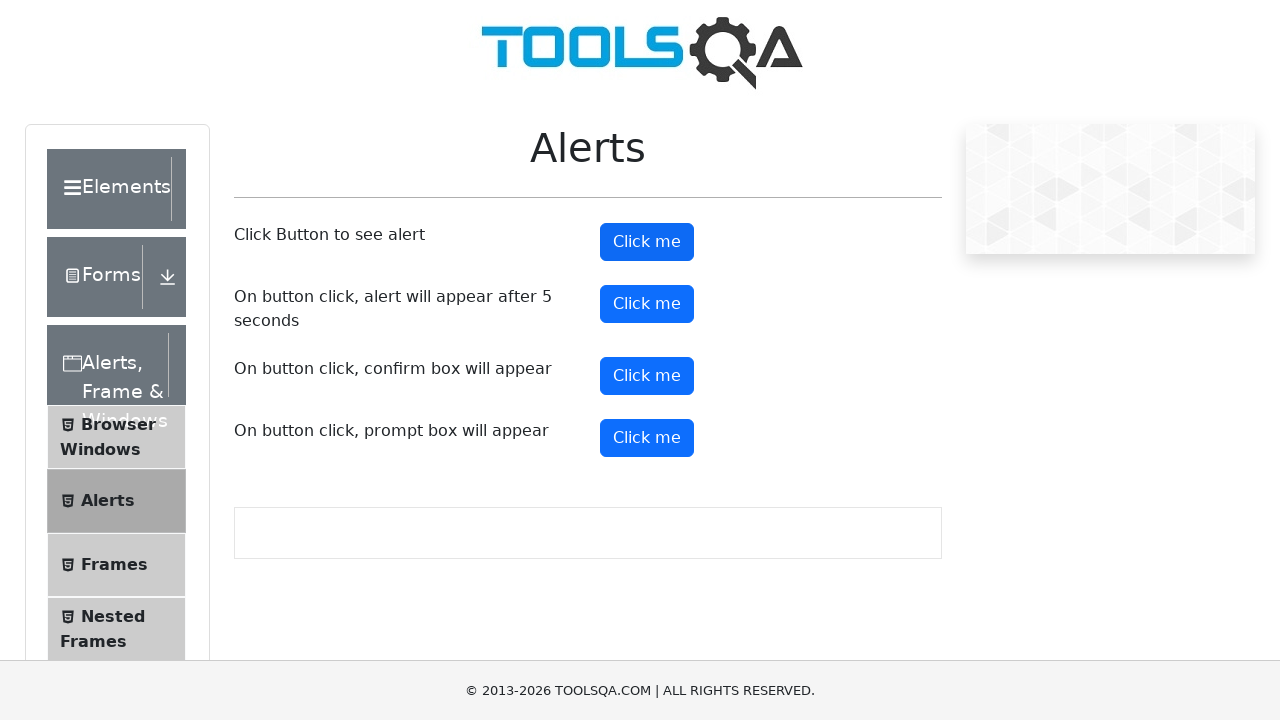

Set up dialog handler to accept alerts
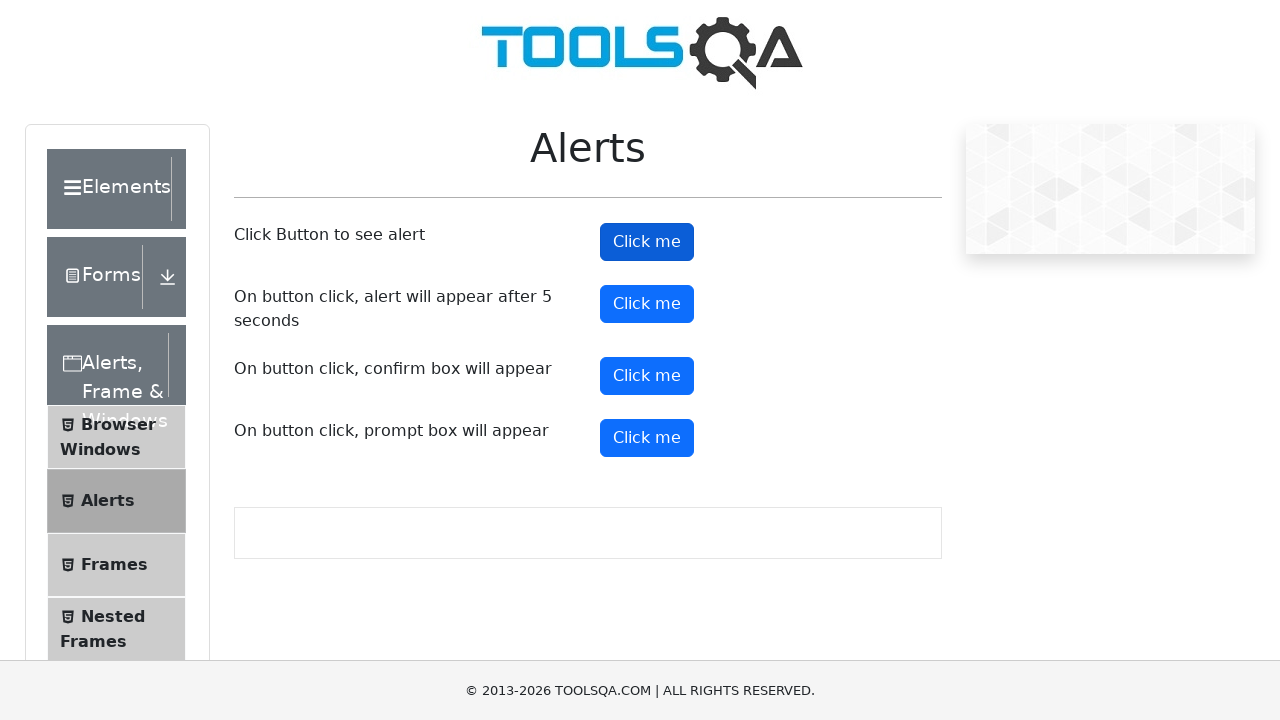

Waited 500ms for simple alert to be handled
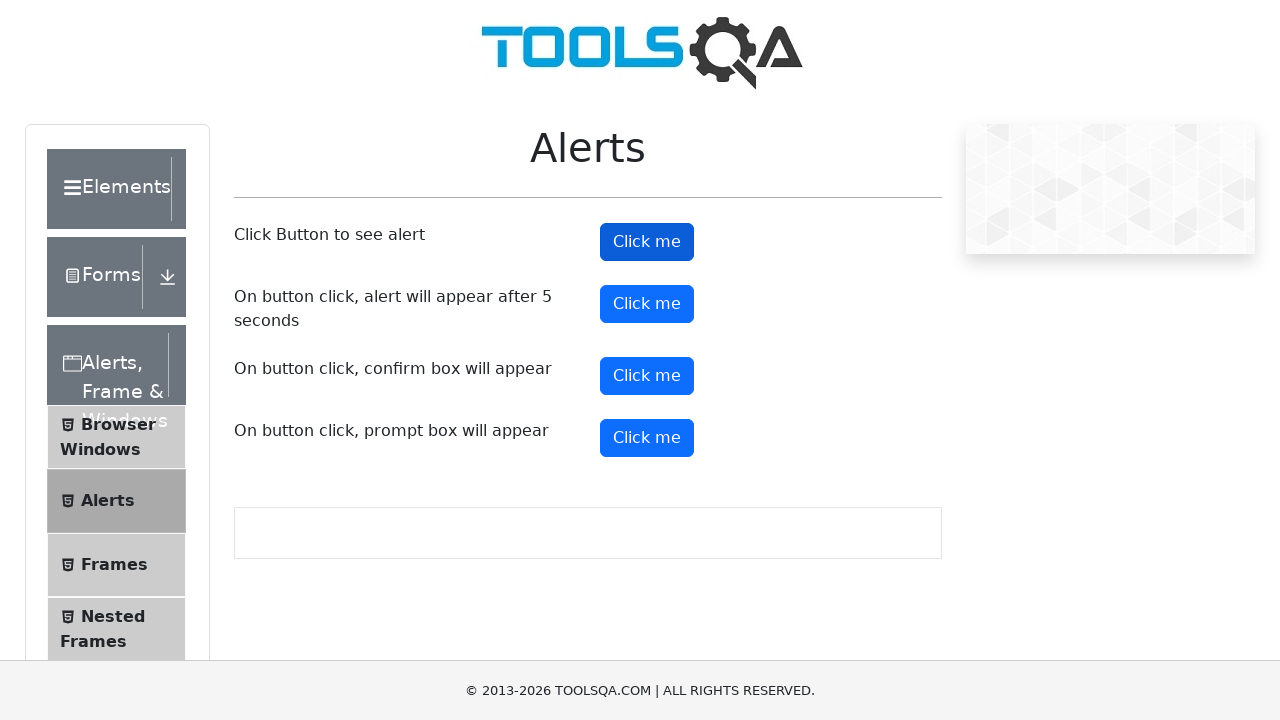

Set up dialog handler to accept confirm dialog
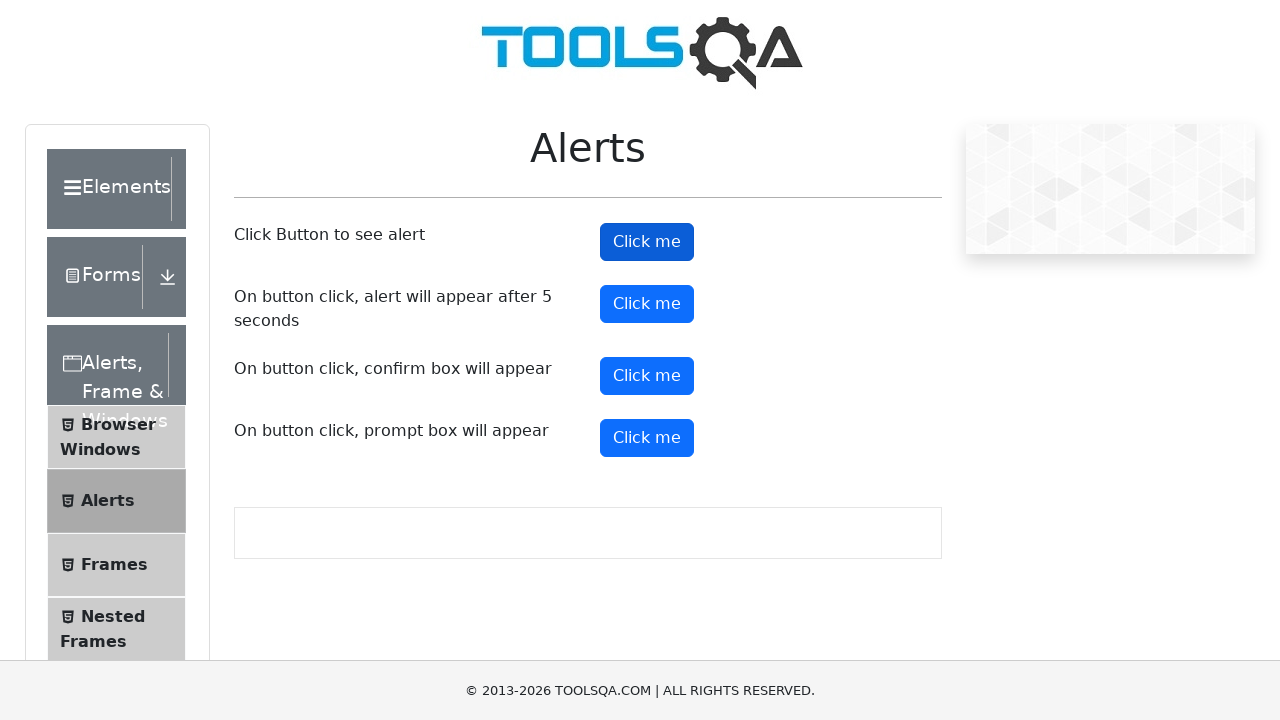

Clicked confirm button
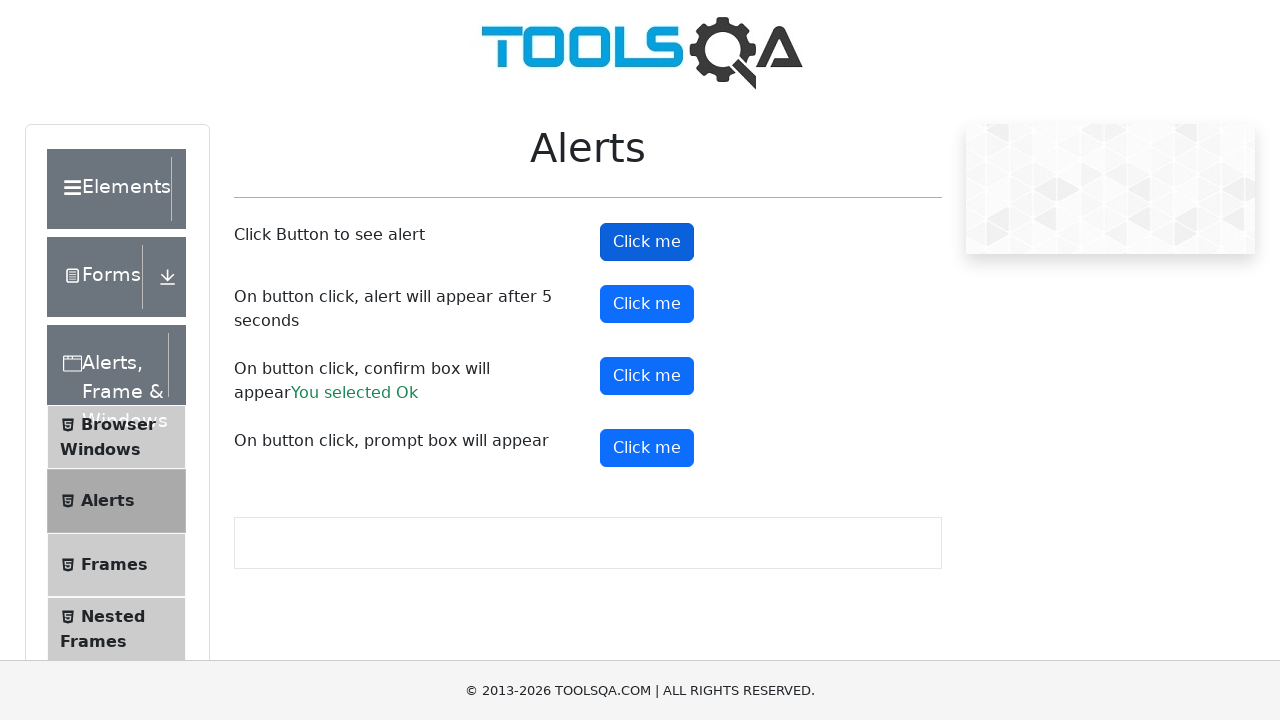

Waited 500ms for confirm dialog to be handled
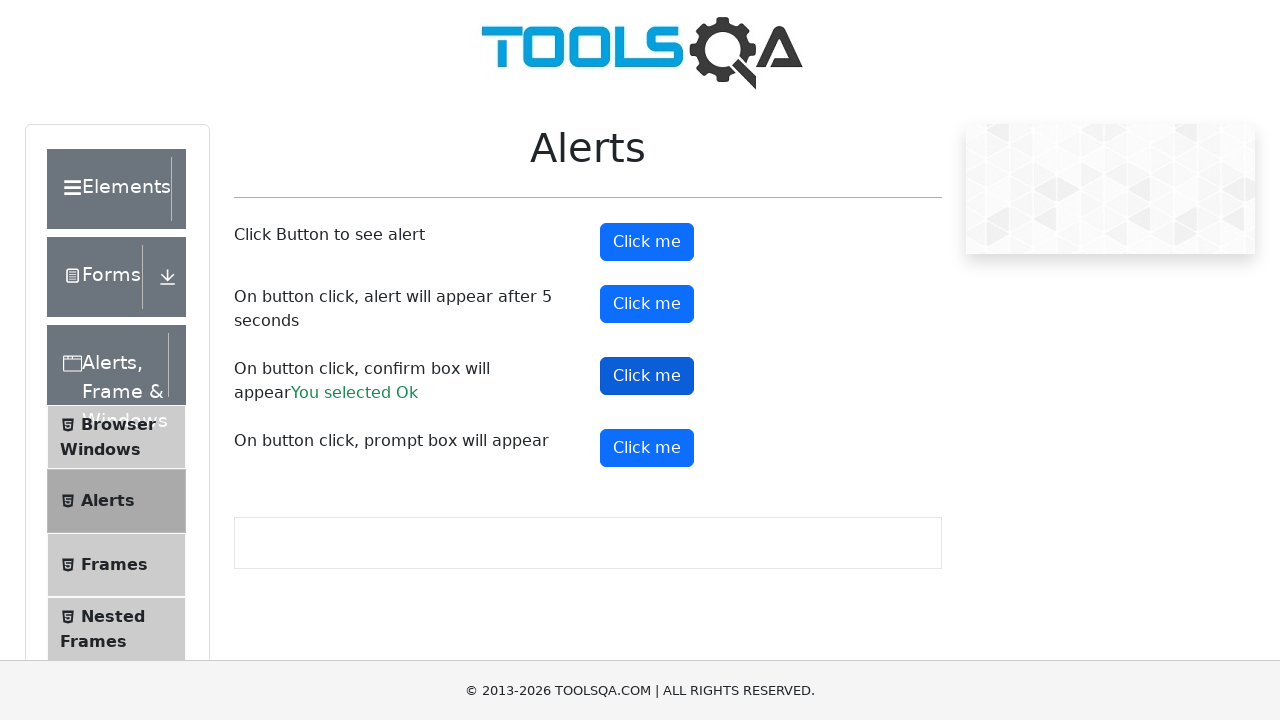

Set up dialog handler to accept timer alert
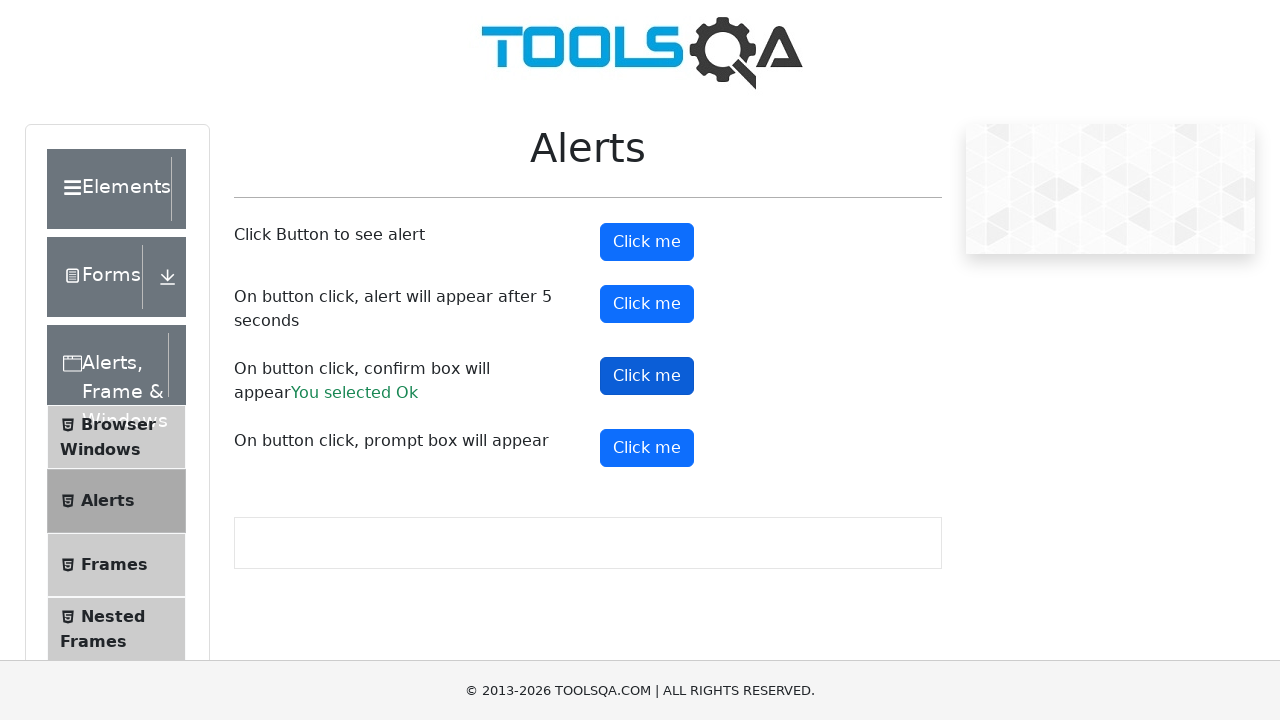

Clicked timer alert button
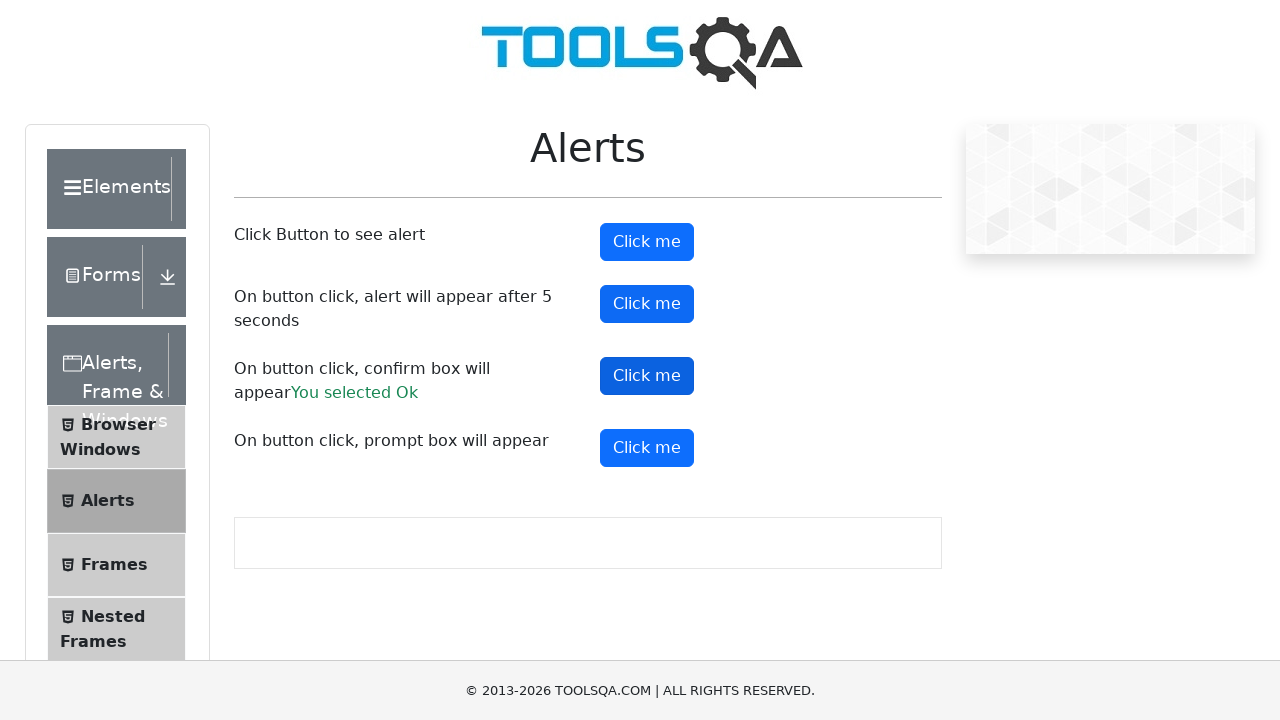

Waited 6000ms for timer alert to appear and be handled
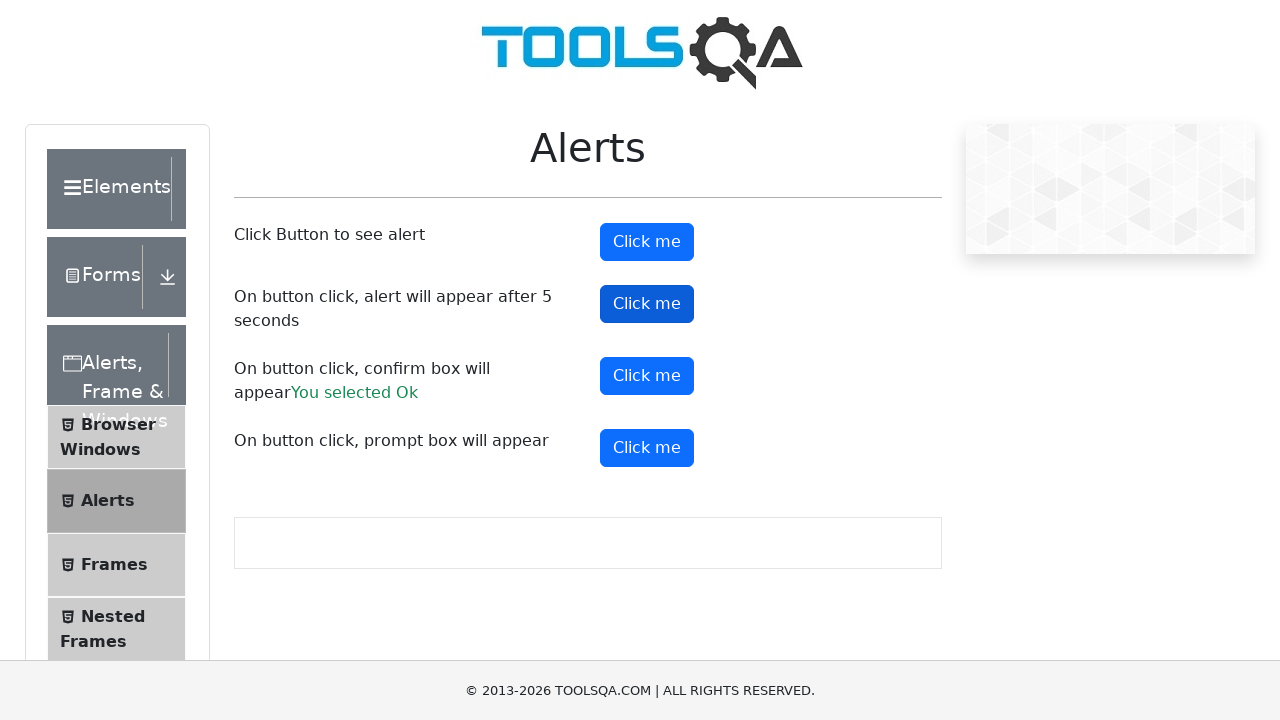

Set up dialog handler to accept prompt with text 'Annapurna'
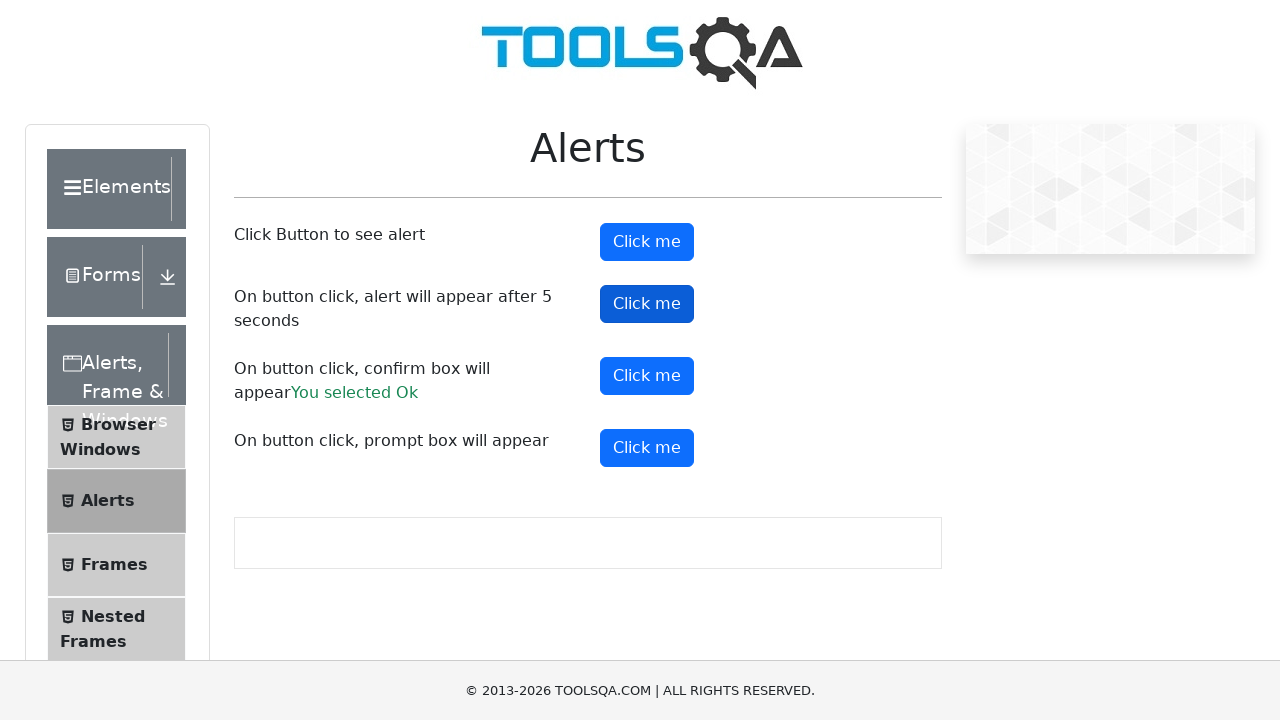

Clicked prompt button
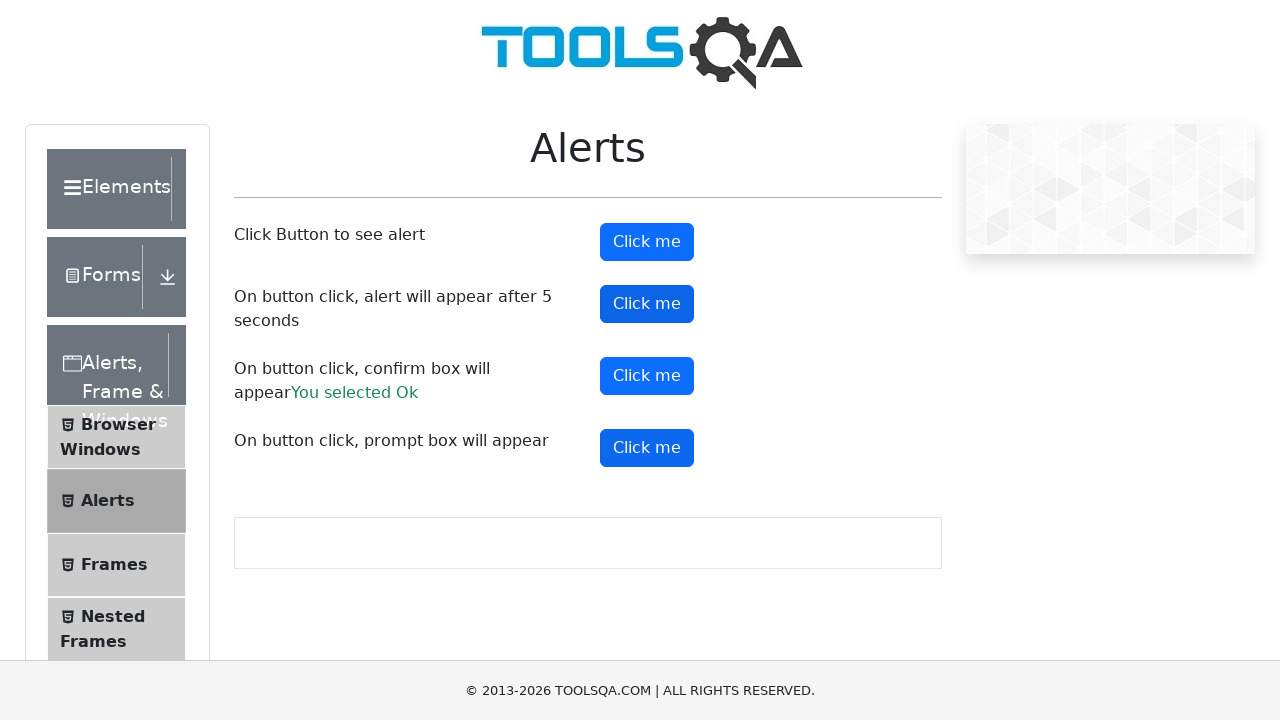

Waited 500ms for prompt dialog to be handled
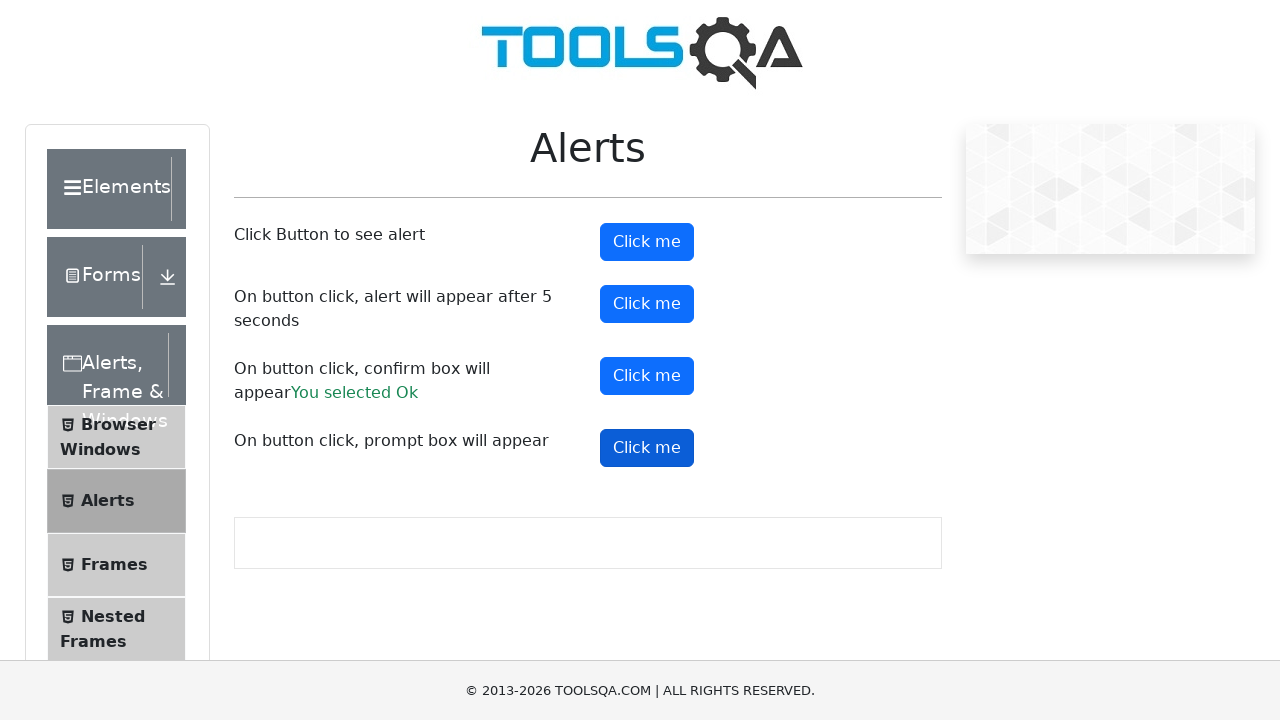

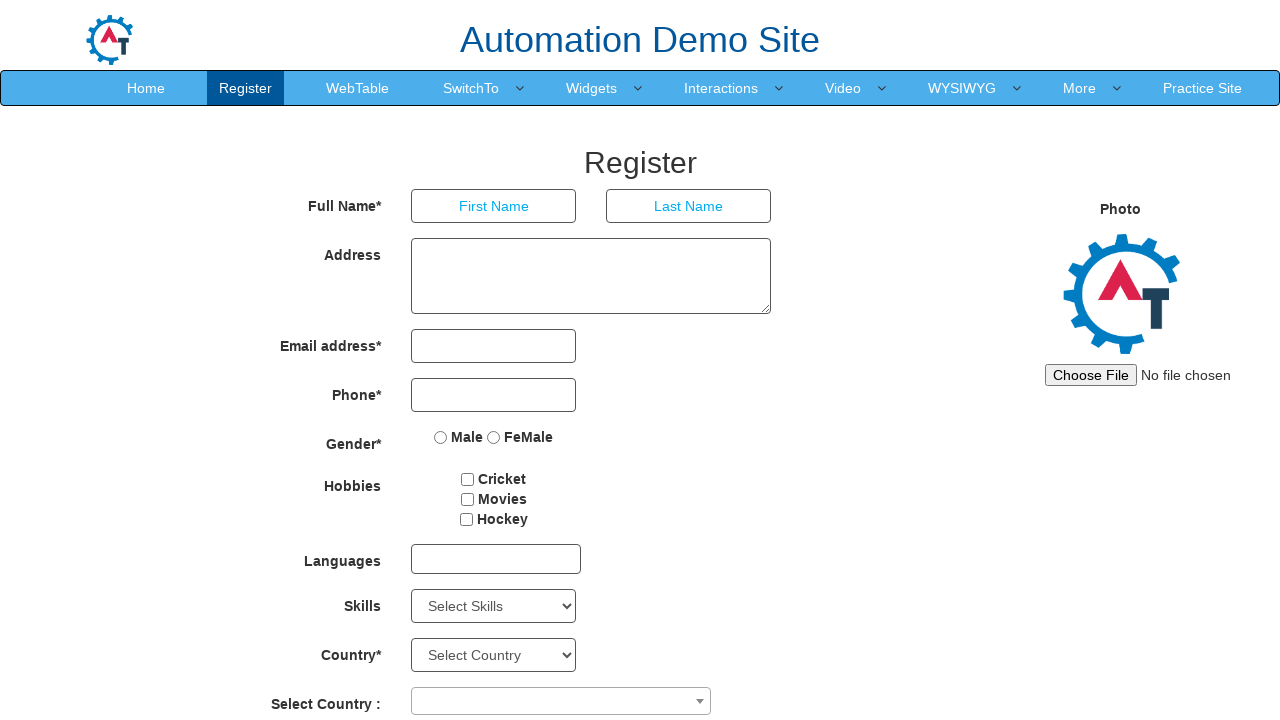